Tests page scrolling functionality by navigating to BrowserStack website and scrolling to the bottom of the page using JavaScript execution

Starting URL: https://www.browserstack.com

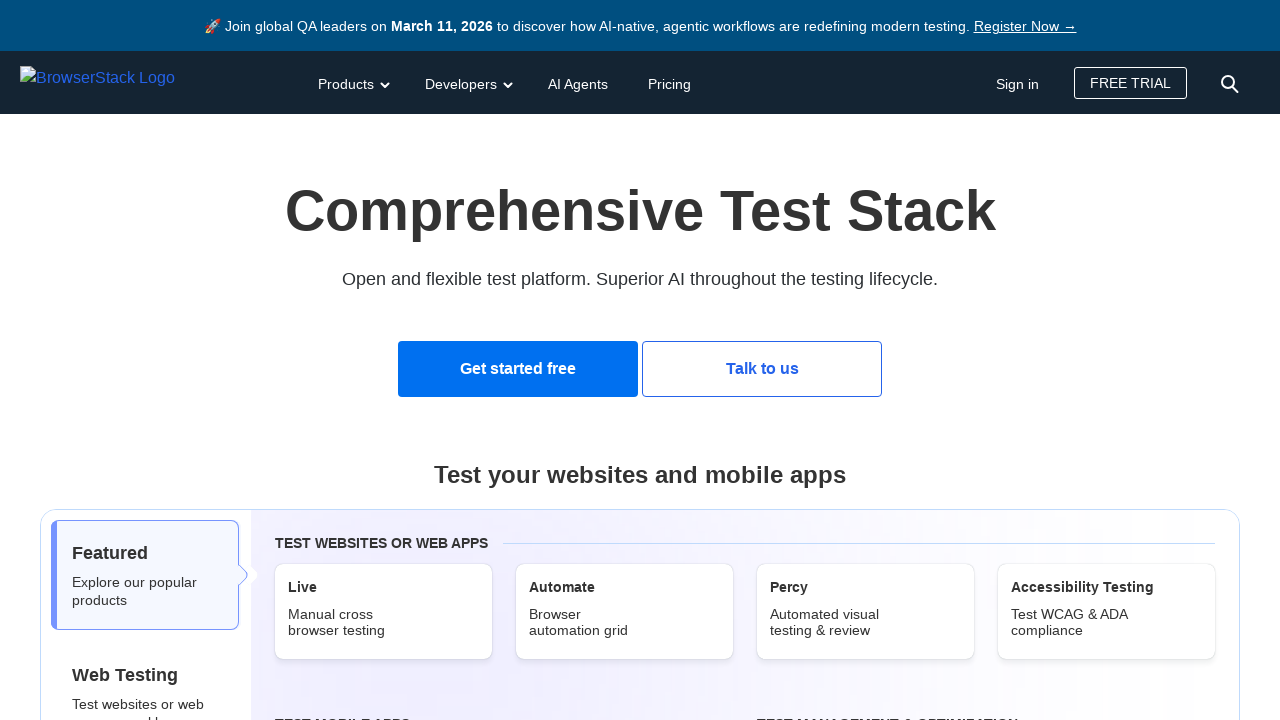

Navigated to BrowserStack website
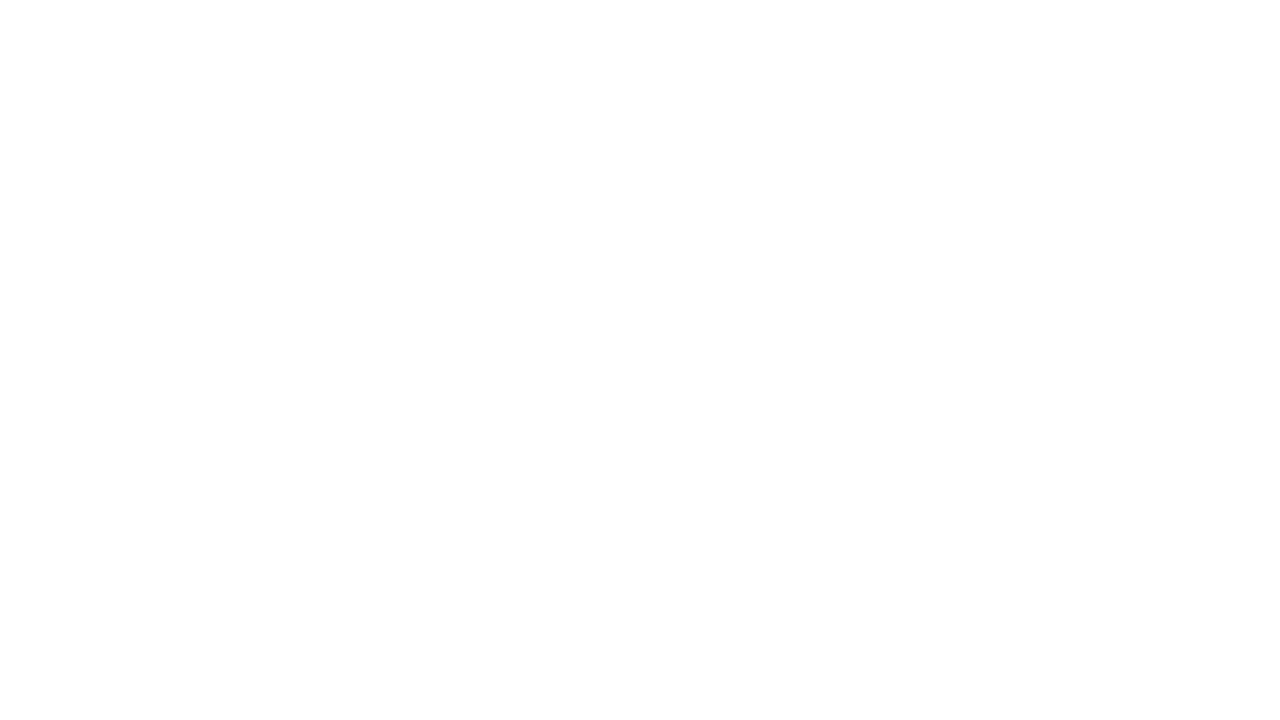

Scrolled to the bottom of the page using JavaScript
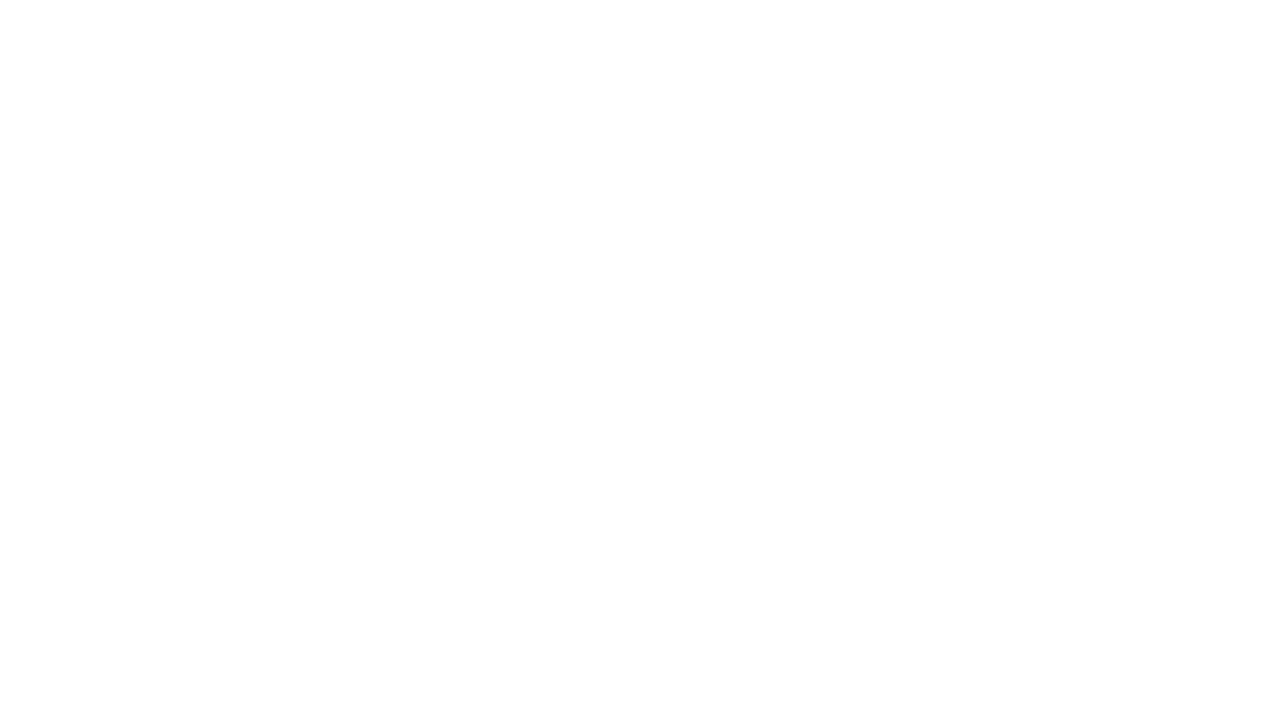

Waited 1 second for scroll animation to complete
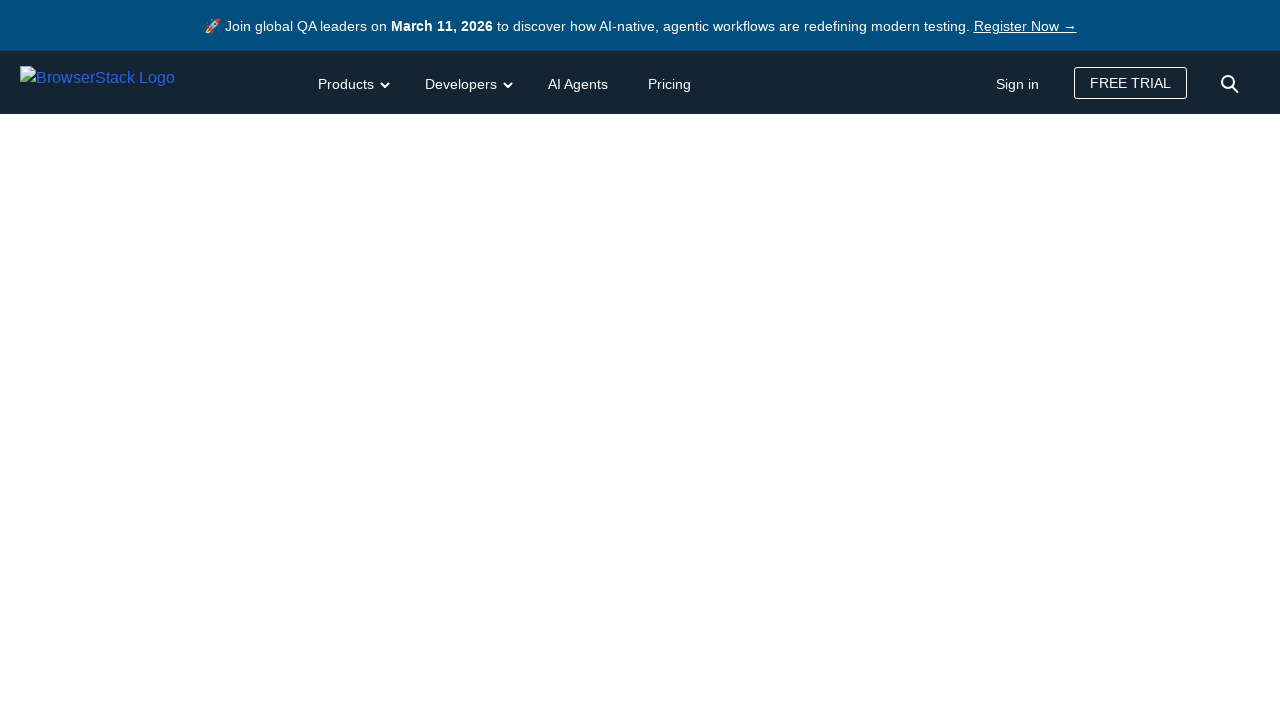

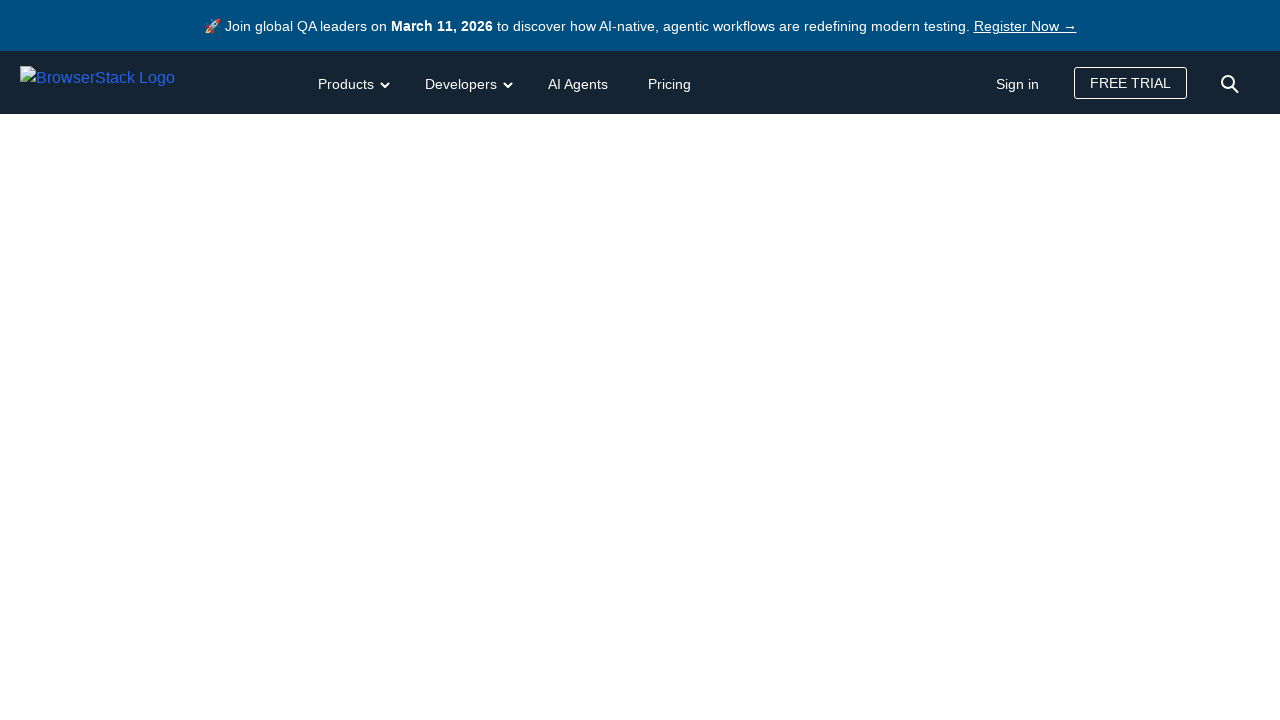